Tests the Browse Languages functionality by navigating to the browse section, verifying 26 letter categories exist, clicking on the first letter, and verifying all displayed languages start with that letter

Starting URL: https://www.99-bottles-of-beer.net/

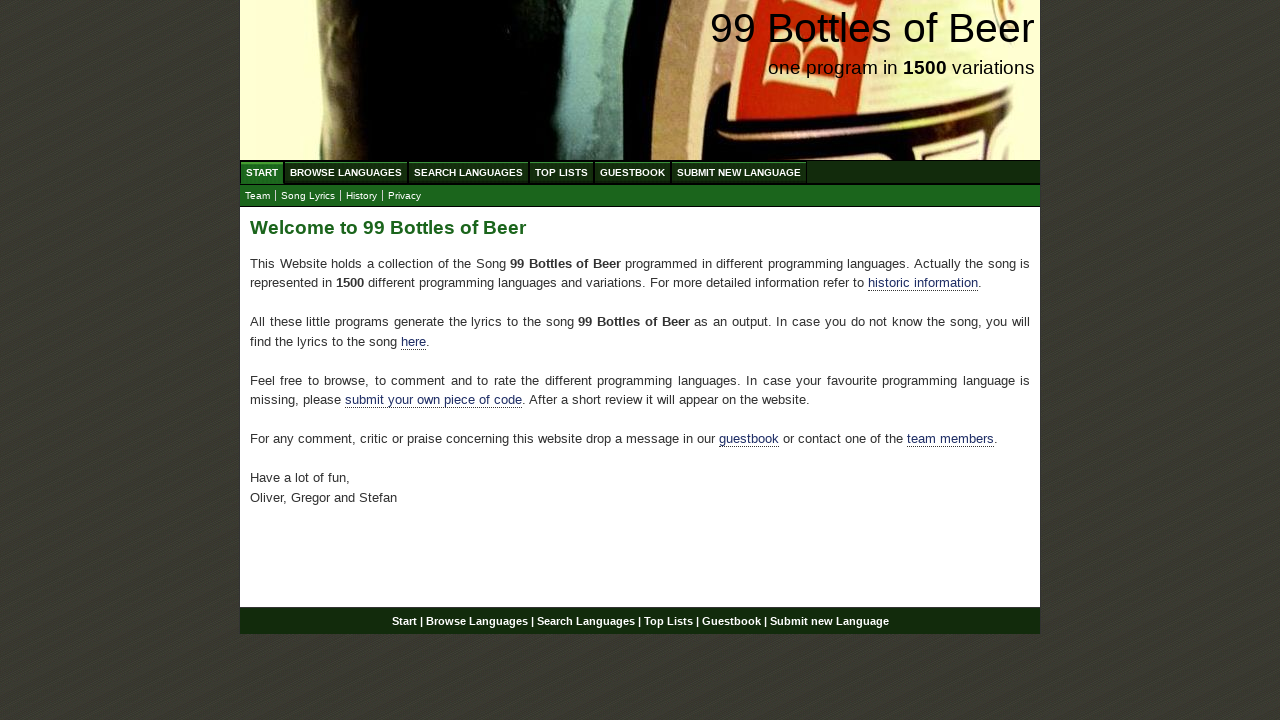

Clicked on Browse Languages menu at (346, 172) on xpath=//ul[@id='menu']/li[2]/a
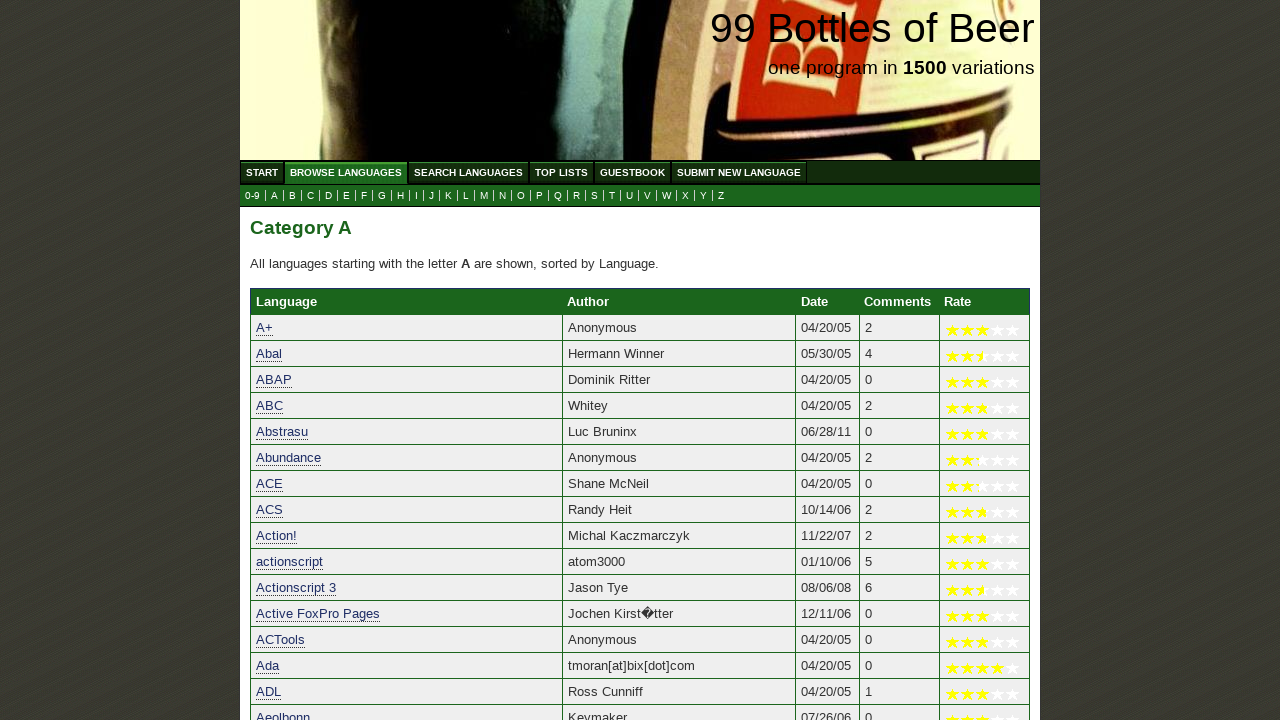

Submenu letters loaded
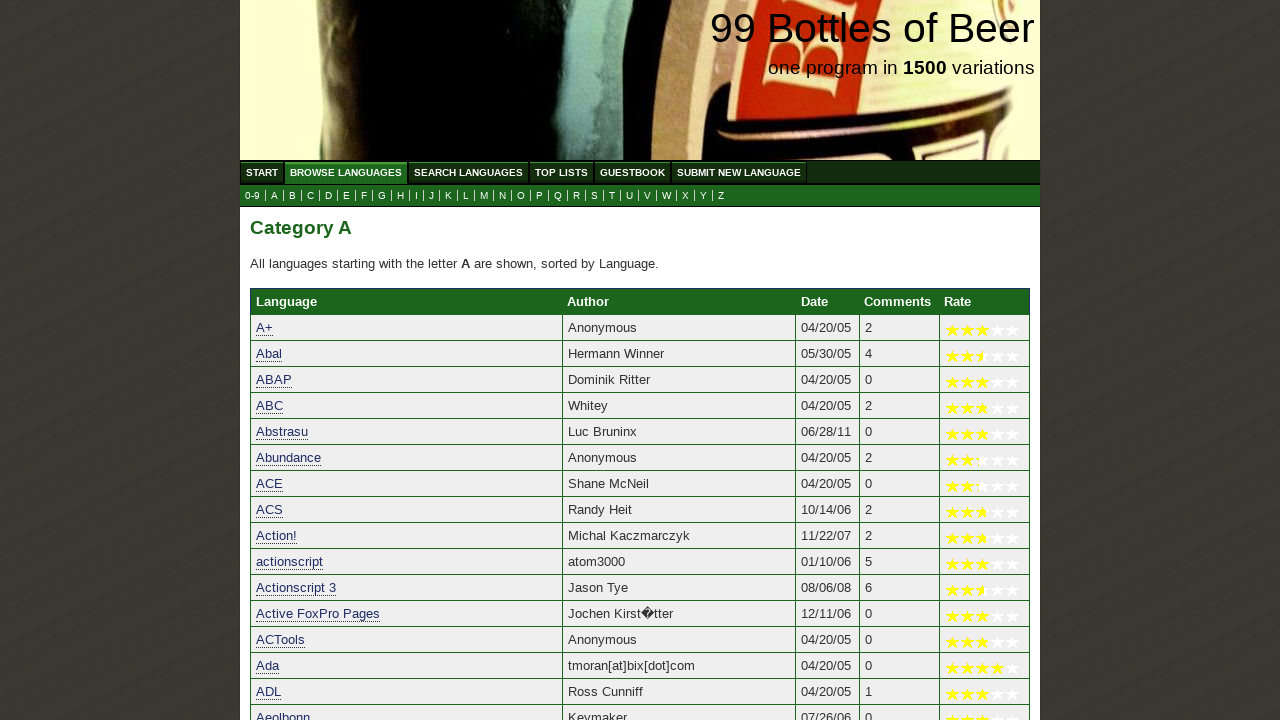

Clicked on first letter category at (274, 196) on xpath=//ul[@id='submenu']/li[2]/a
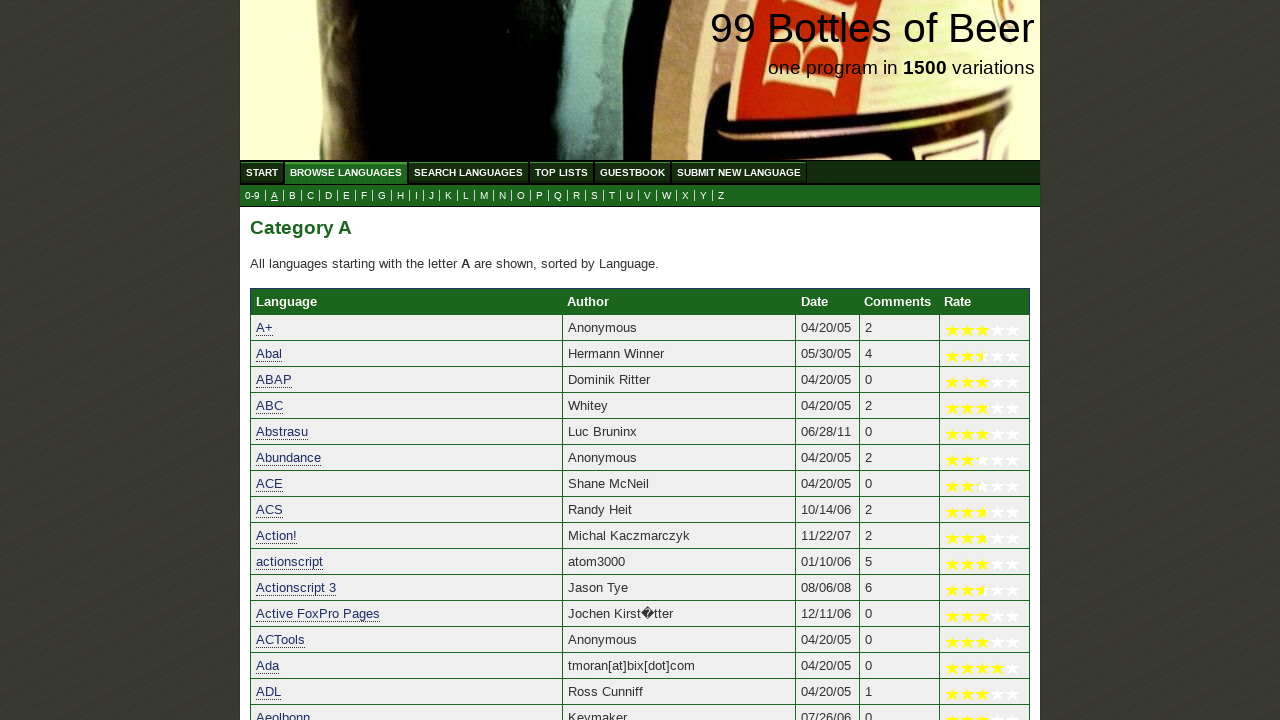

Language list loaded for selected letter category
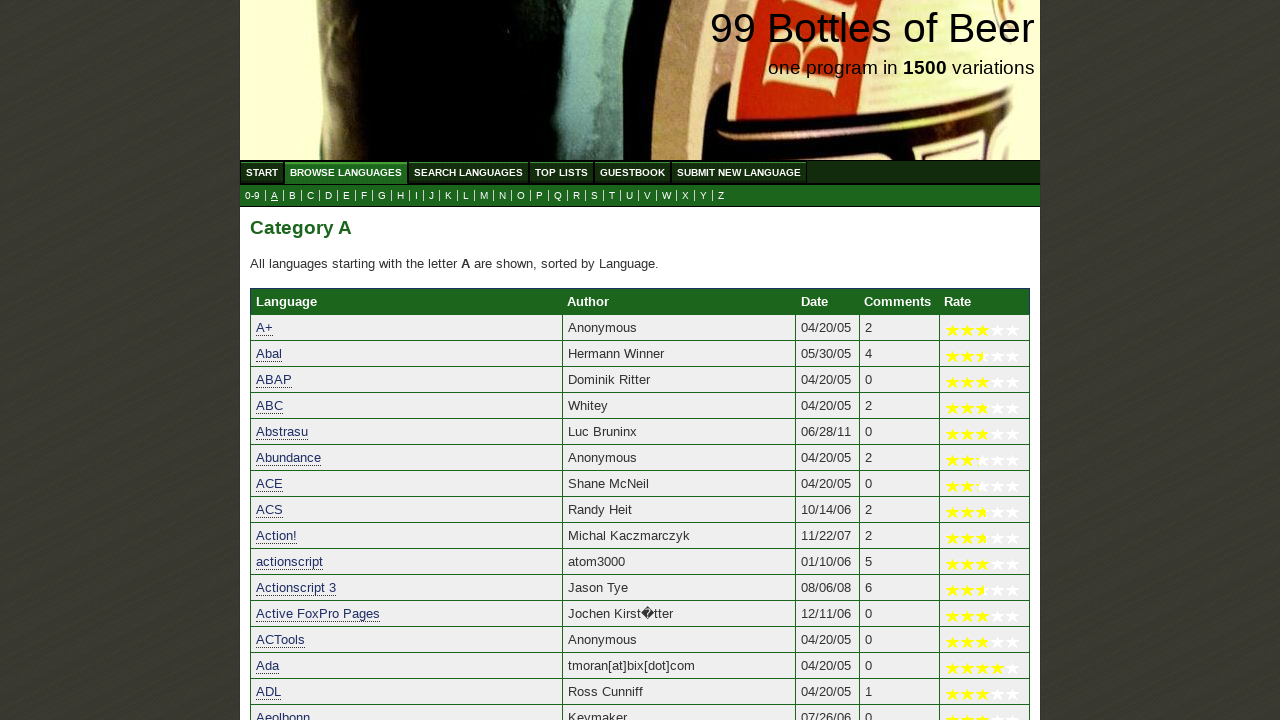

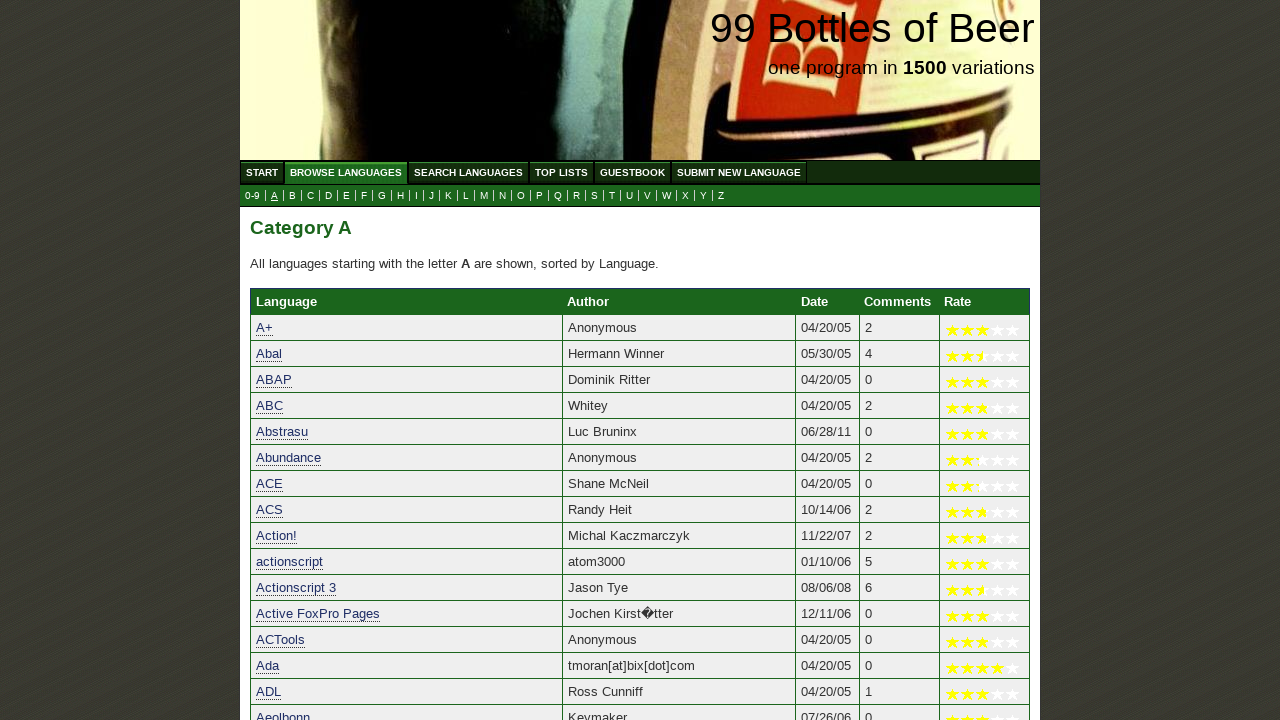